Tests that edits are saved when the input loses focus (blur event)

Starting URL: https://demo.playwright.dev/todomvc

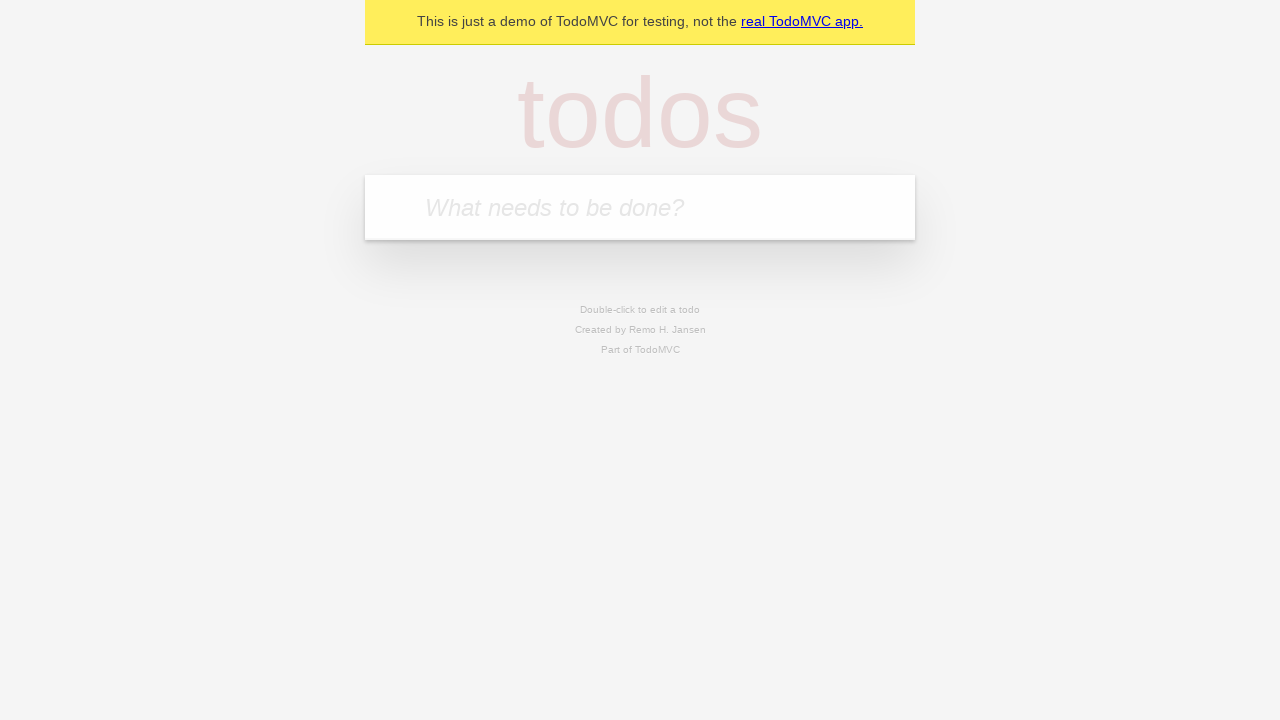

Filled input field with first todo 'buy some cheese' on internal:attr=[placeholder="What needs to be done?"i]
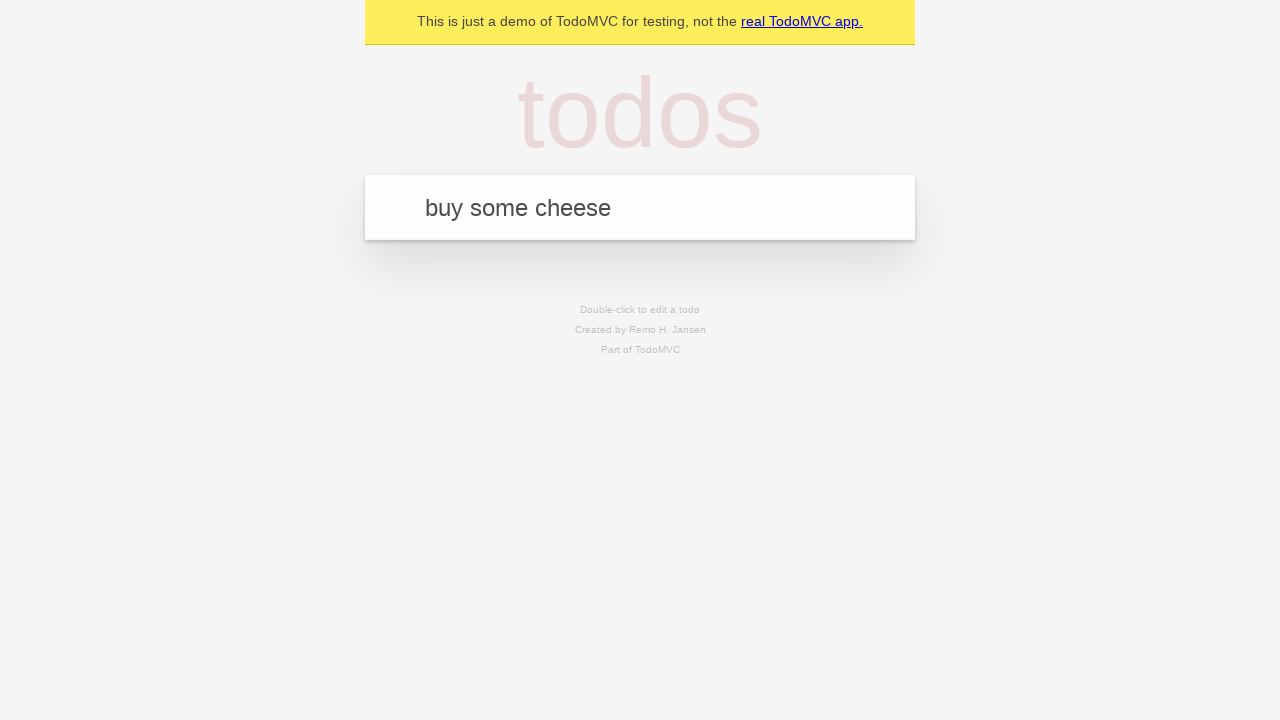

Pressed Enter to create first todo on internal:attr=[placeholder="What needs to be done?"i]
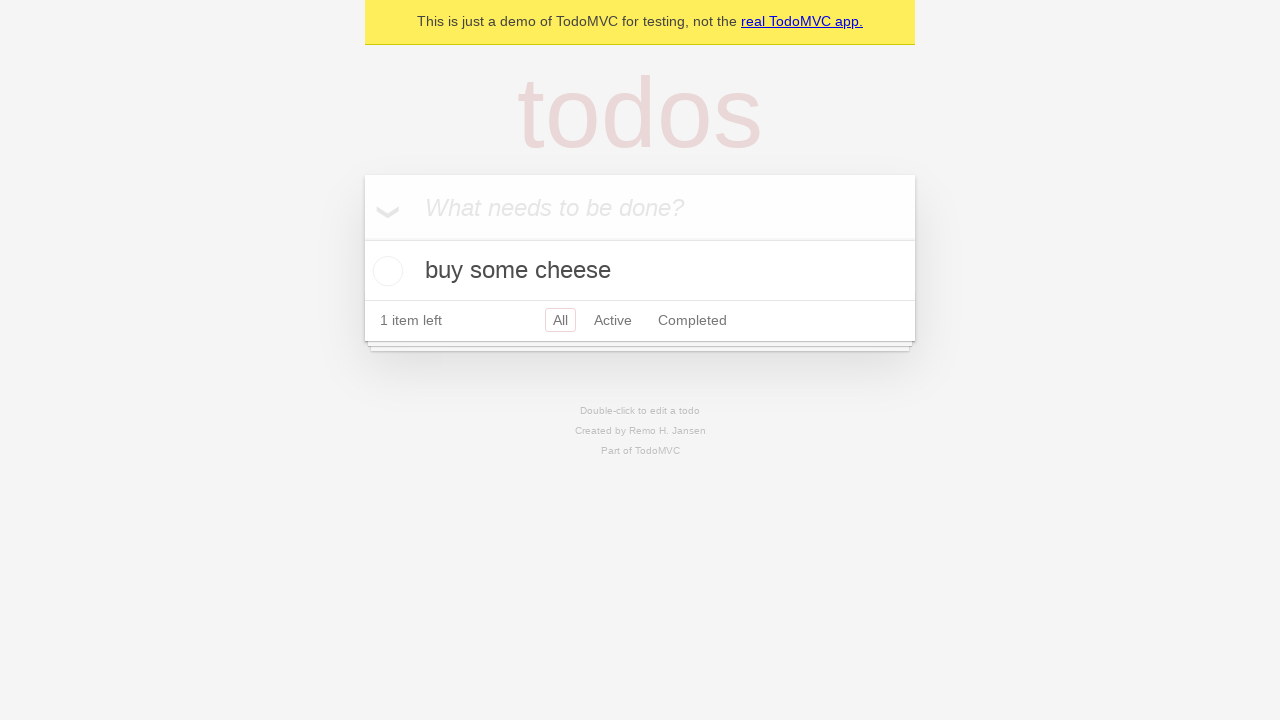

Filled input field with second todo 'feed the cat' on internal:attr=[placeholder="What needs to be done?"i]
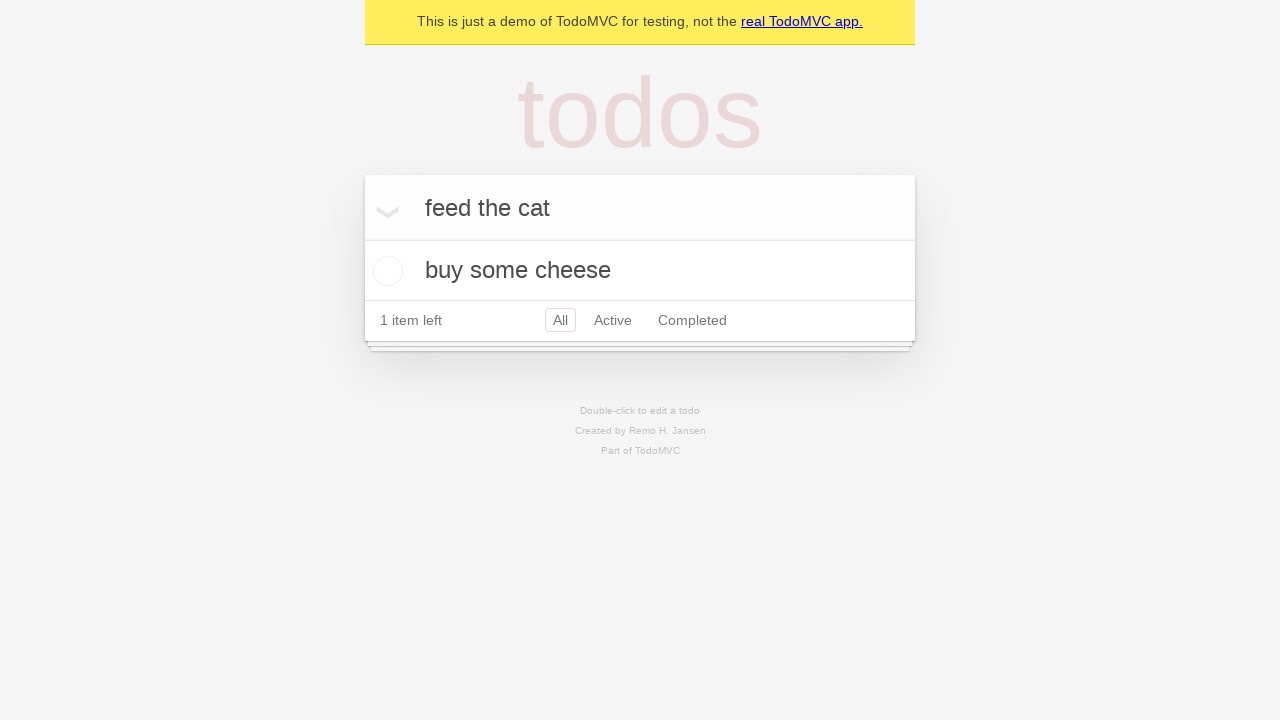

Pressed Enter to create second todo on internal:attr=[placeholder="What needs to be done?"i]
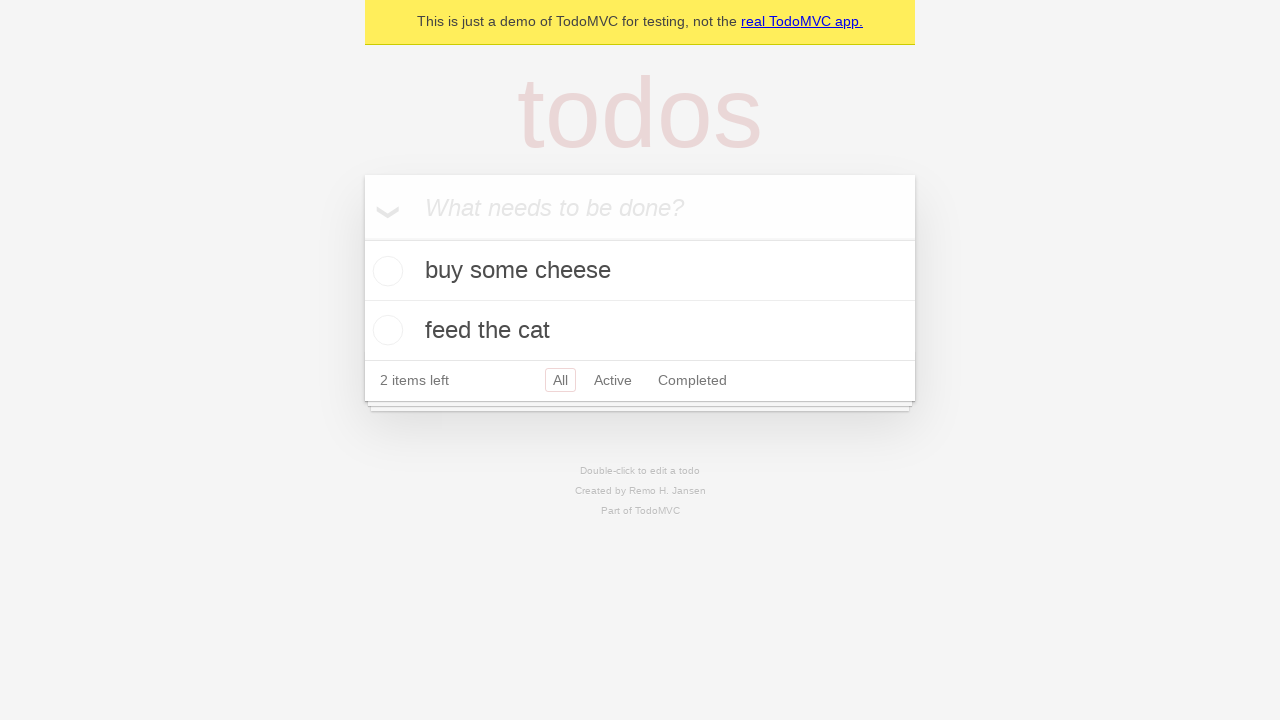

Filled input field with third todo 'book a doctors appointment' on internal:attr=[placeholder="What needs to be done?"i]
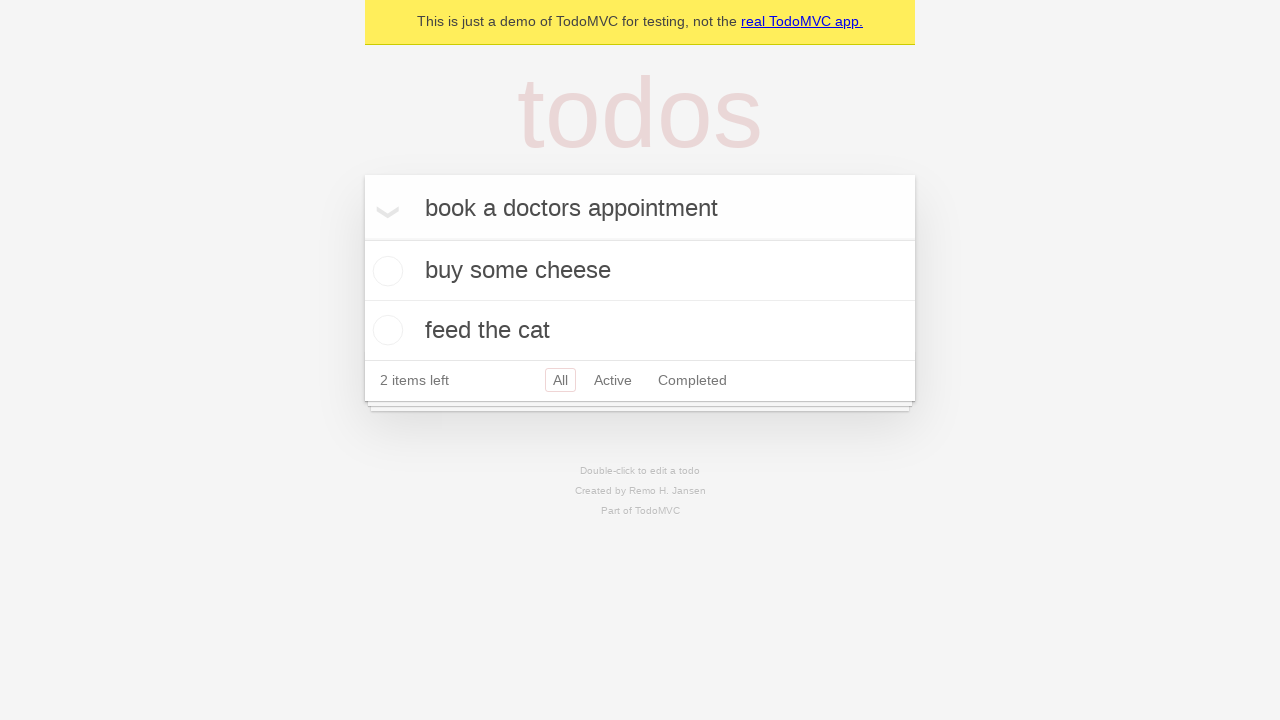

Pressed Enter to create third todo on internal:attr=[placeholder="What needs to be done?"i]
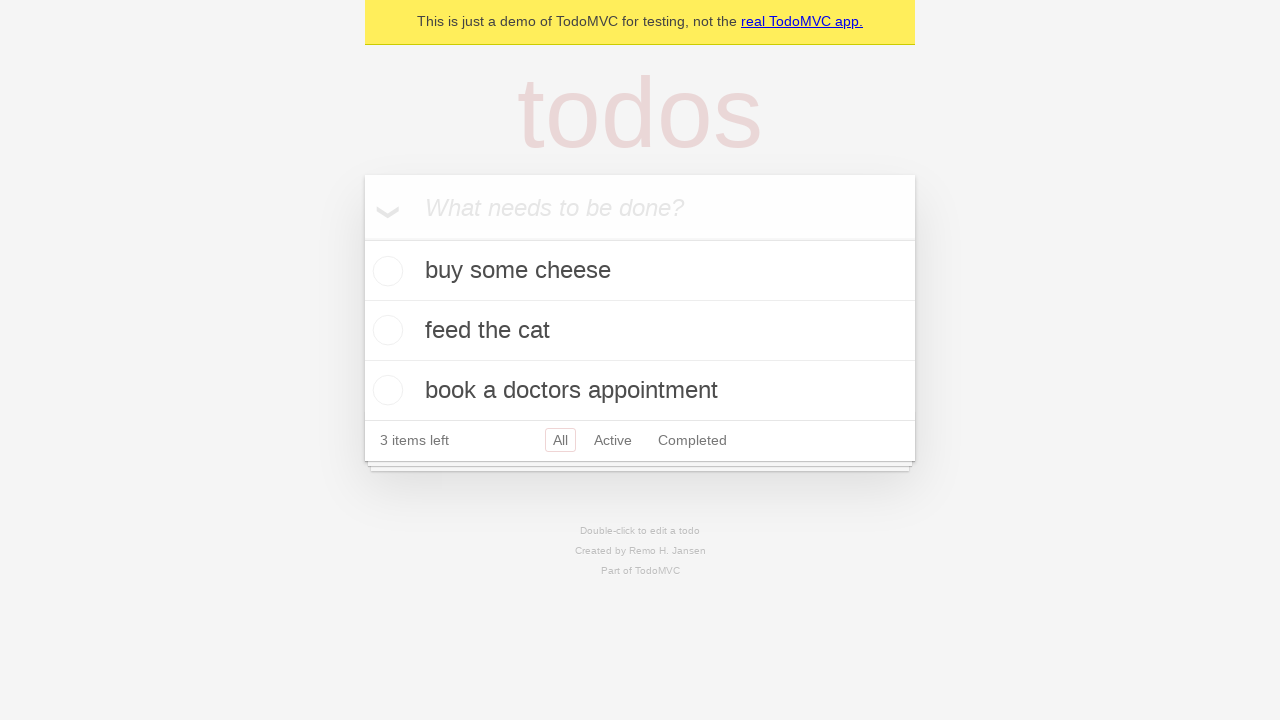

Waited for third todo to load
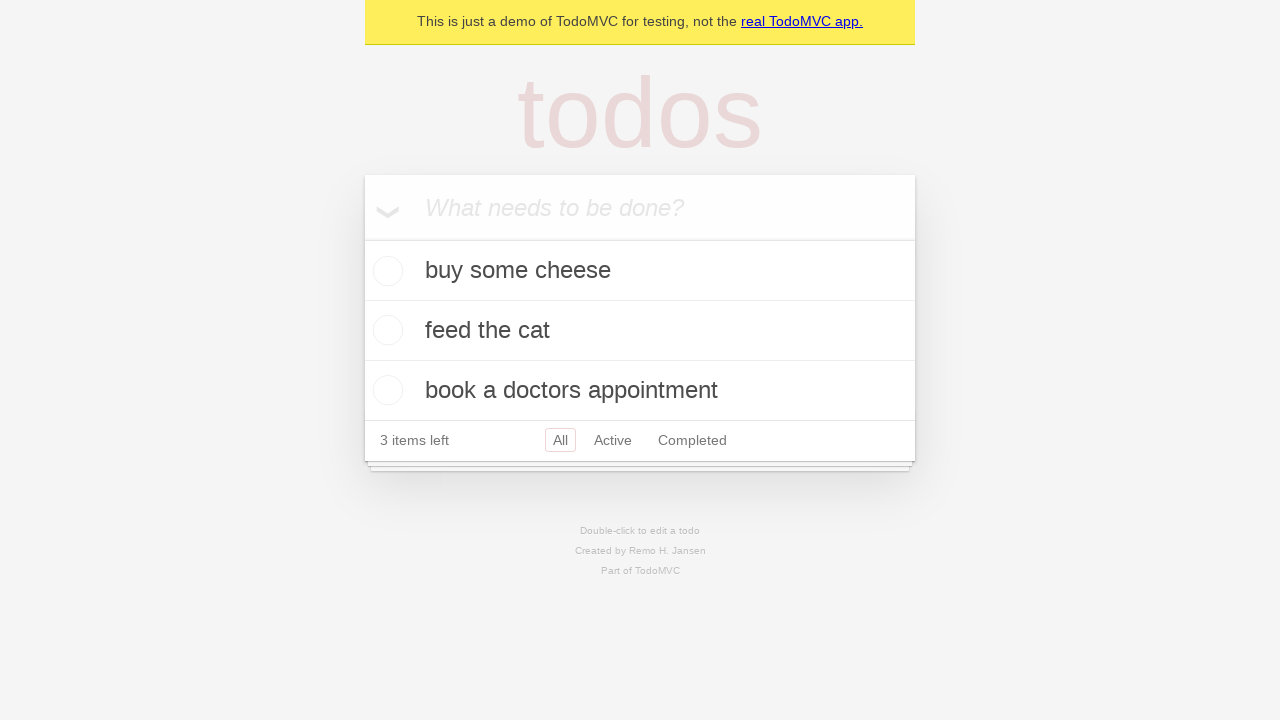

Double-clicked second todo to enter edit mode at (640, 331) on internal:testid=[data-testid="todo-item"s] >> nth=1
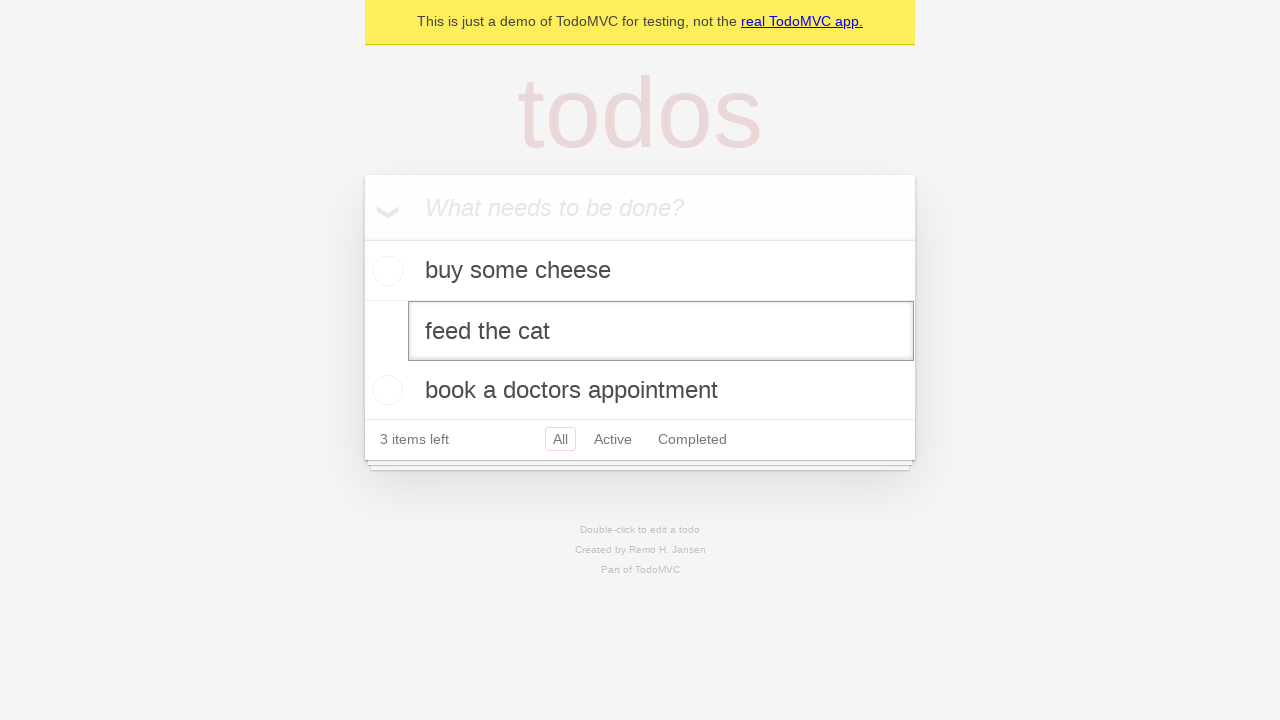

Filled edit field with new text 'buy some sausages' on internal:testid=[data-testid="todo-item"s] >> nth=1 >> internal:role=textbox[nam
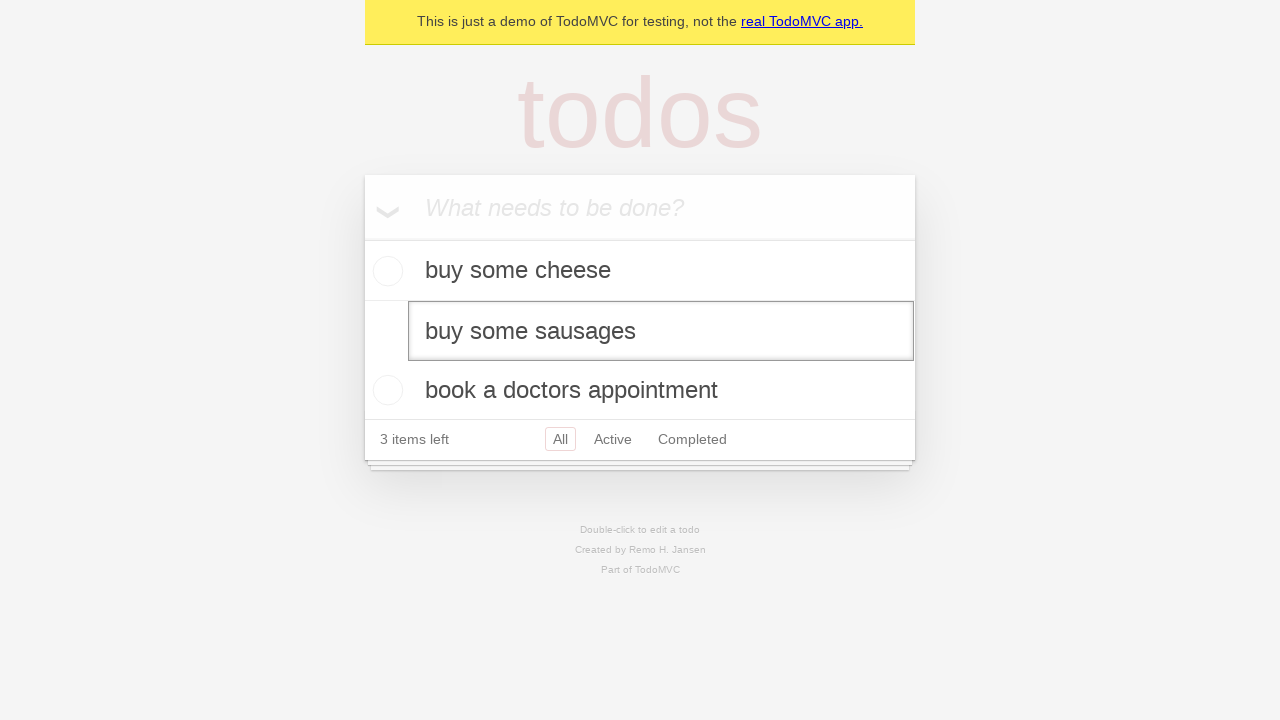

Dispatched blur event to save the edited todo
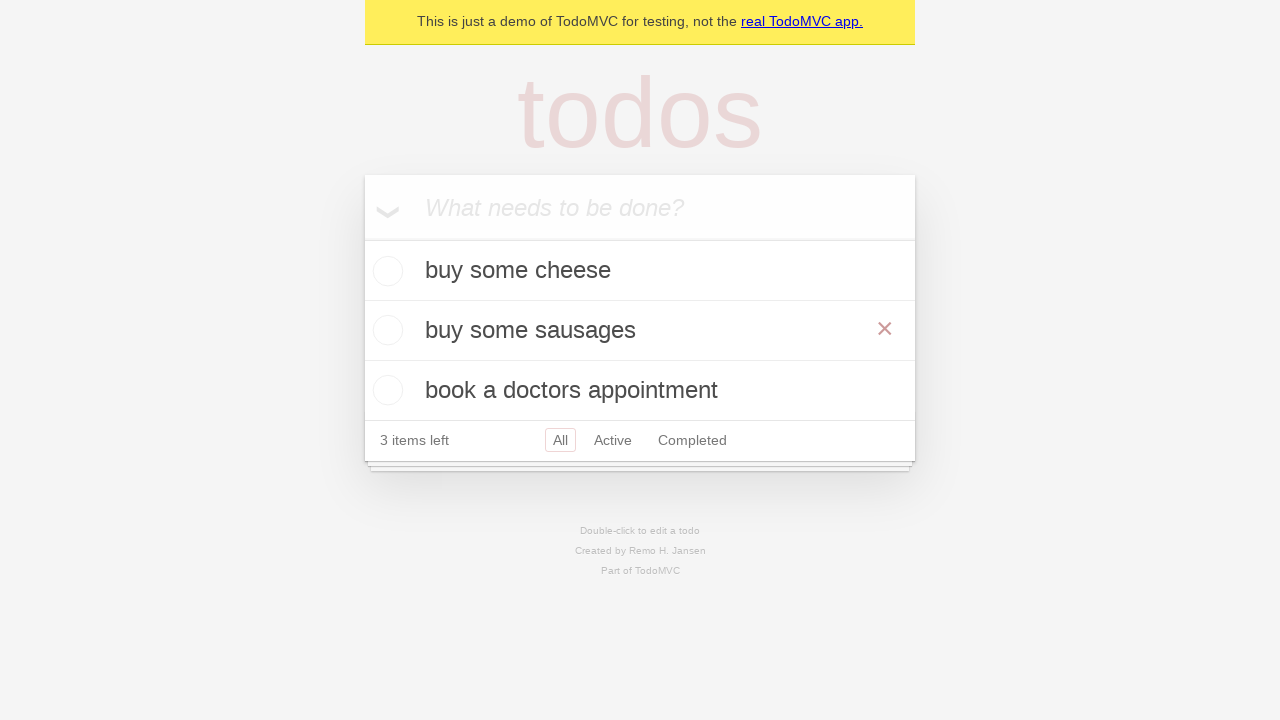

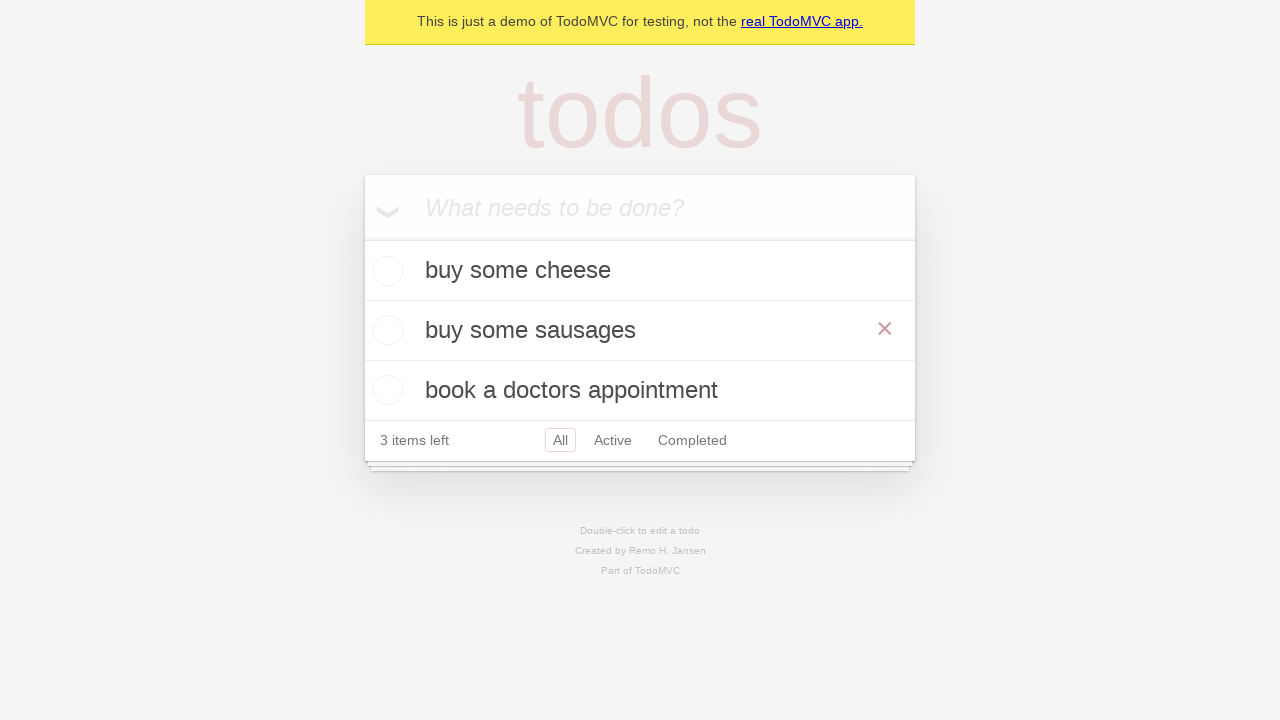